Navigates to a financial stock gainers page and verifies that a dynamic table with stock data is loaded and contains rows and columns.

Starting URL: https://money.rediff.com/gainers/bse/daily/groupa

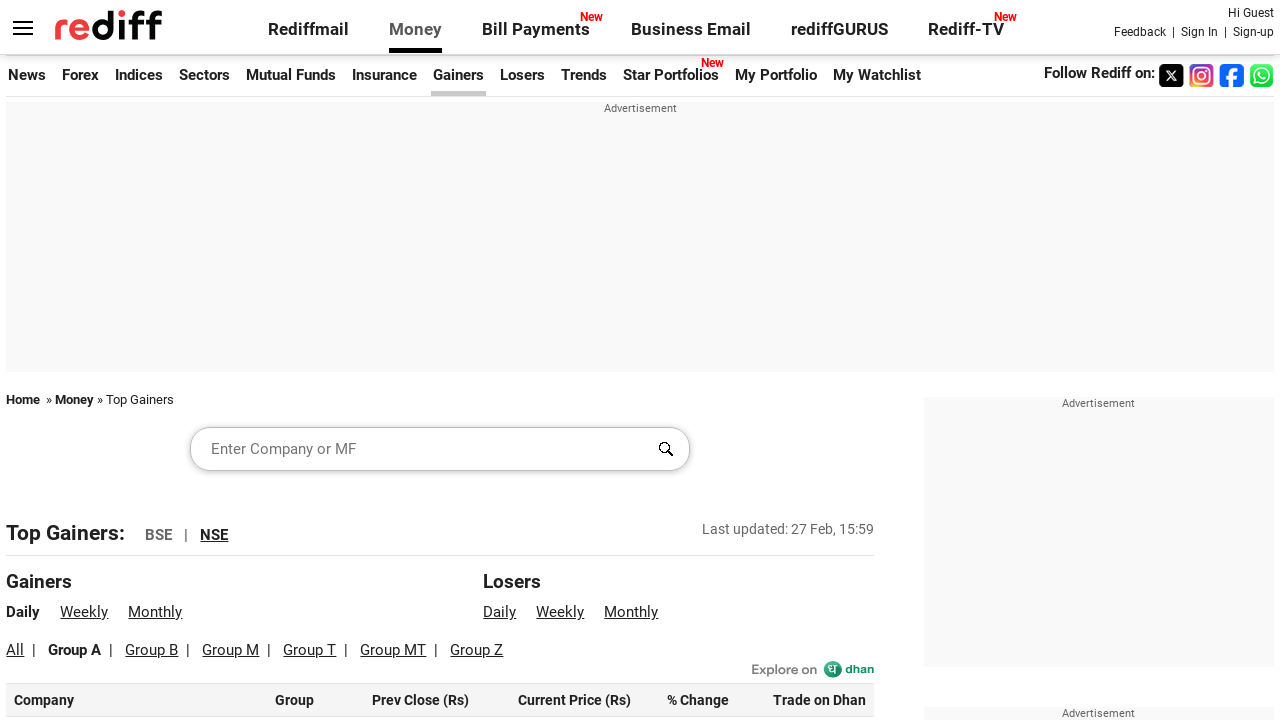

Navigated to BSE daily gainers page
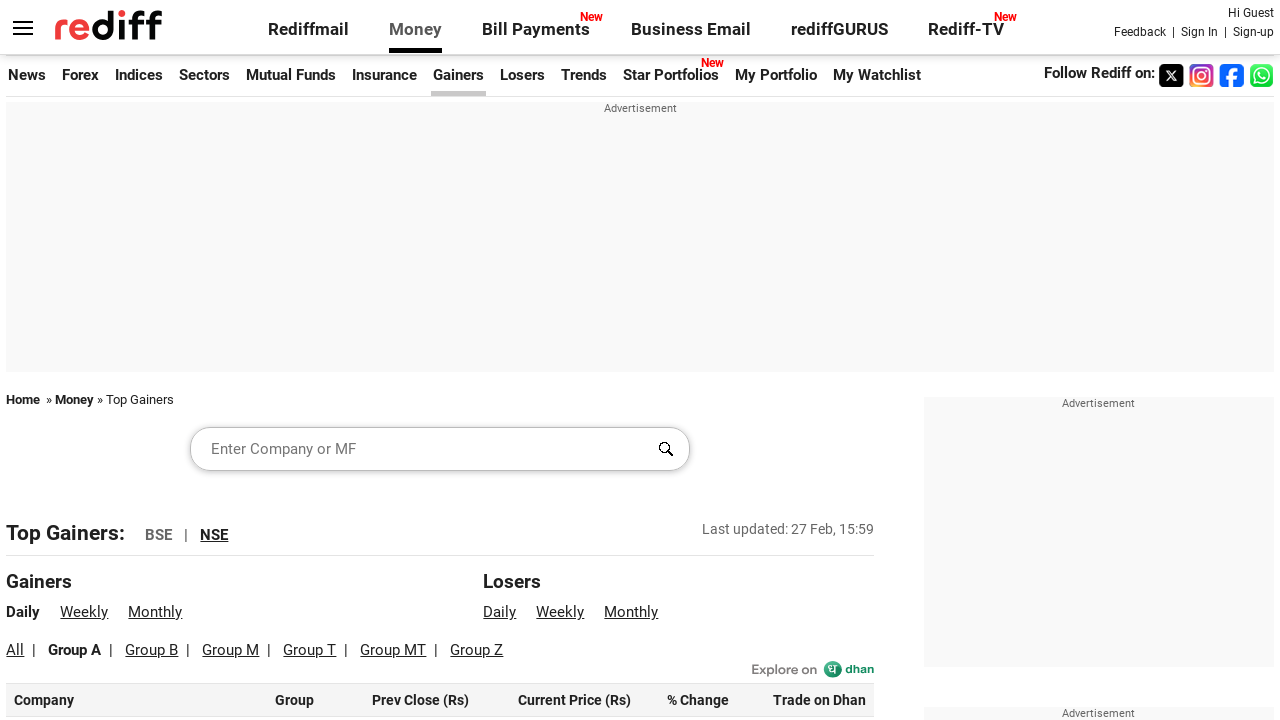

Dynamic table loaded with rows present
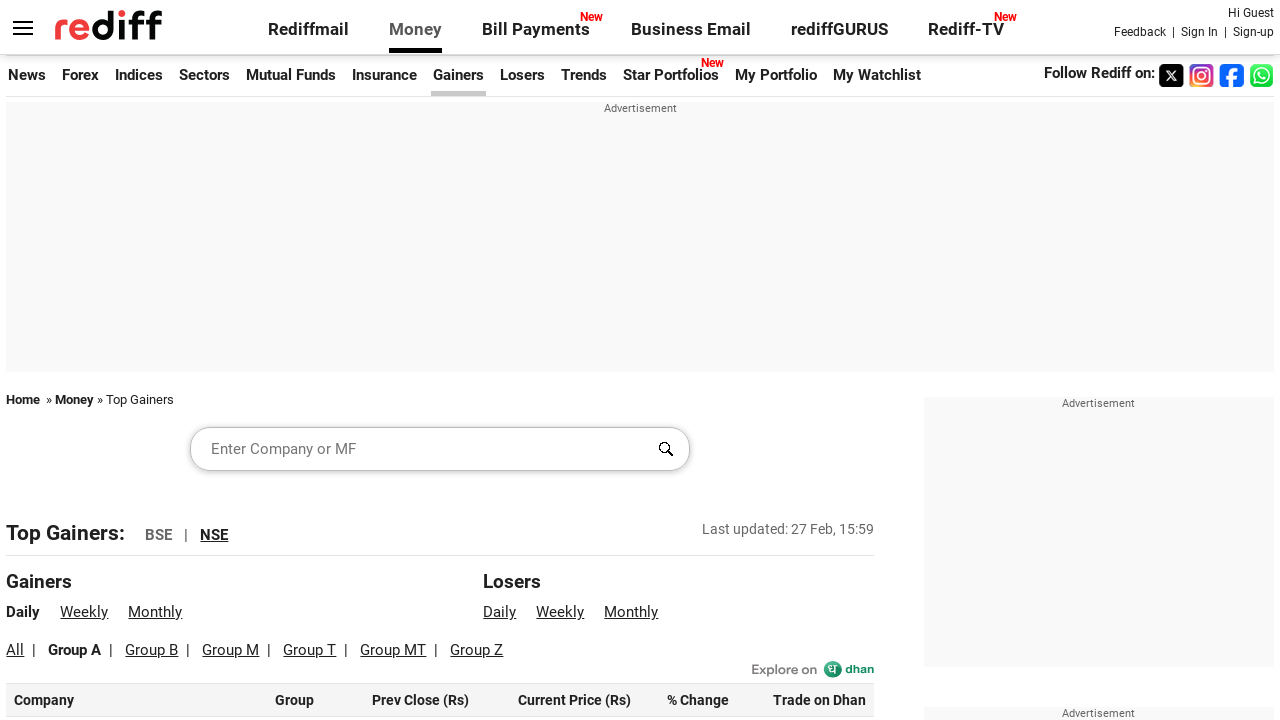

First table row is ready
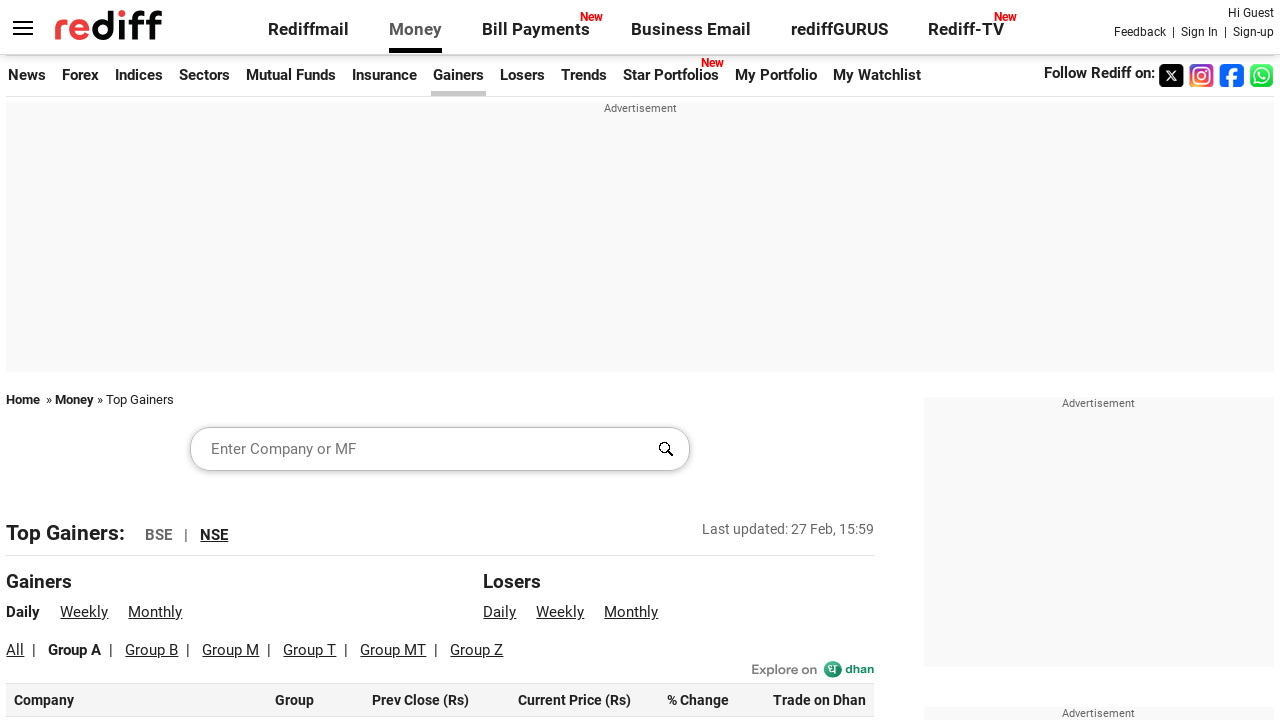

Table columns verified in first row
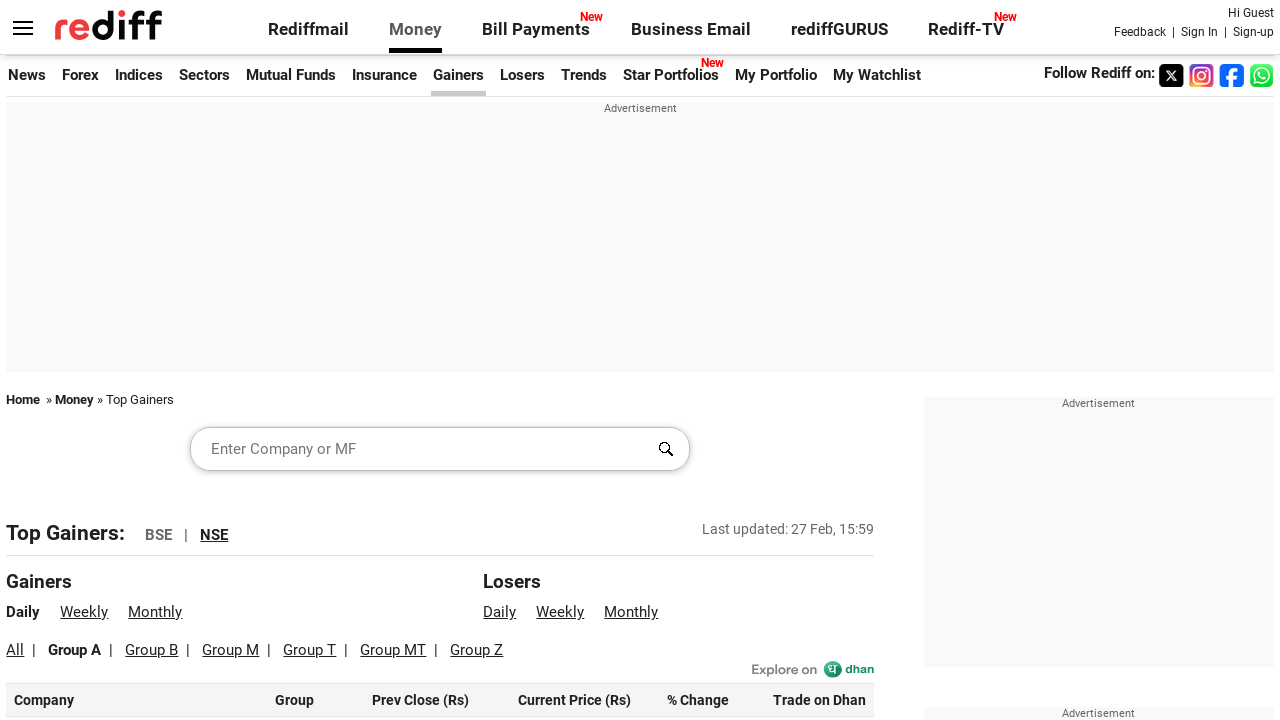

Clicked on first cell of first row to verify interactivity at (136, 704) on xpath=//*[@id='leftcontainer']/table/tbody/tr[1]/td[1]
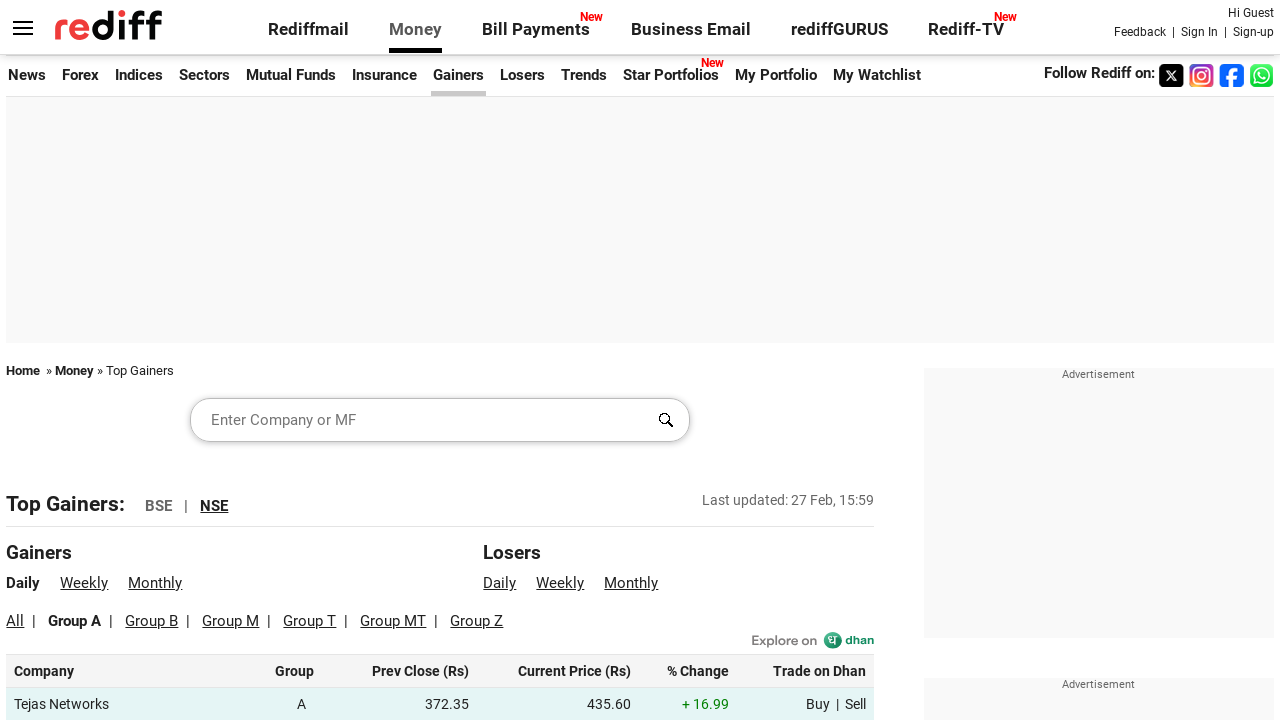

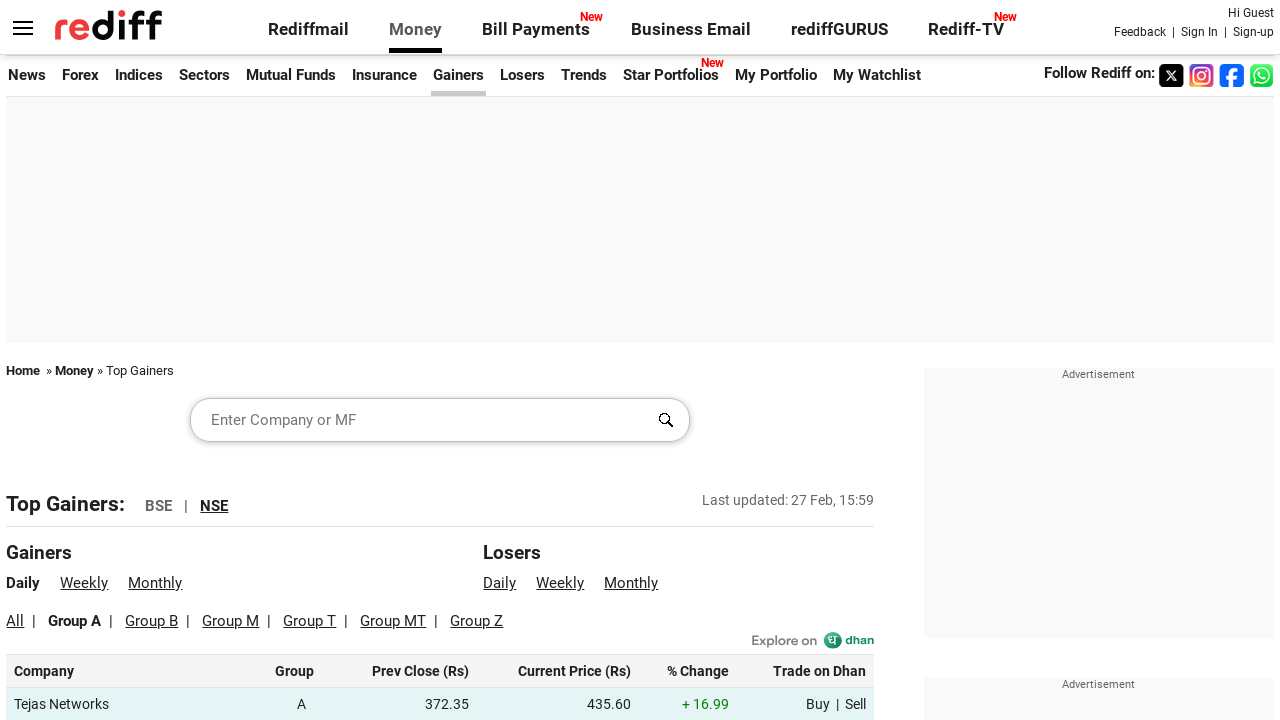